Navigates to Flipkart homepage and waits for the page to load. The original script was designed to check browser capabilities, but the browser automation portion simply loads the Flipkart website.

Starting URL: https://www.flipkart.com/

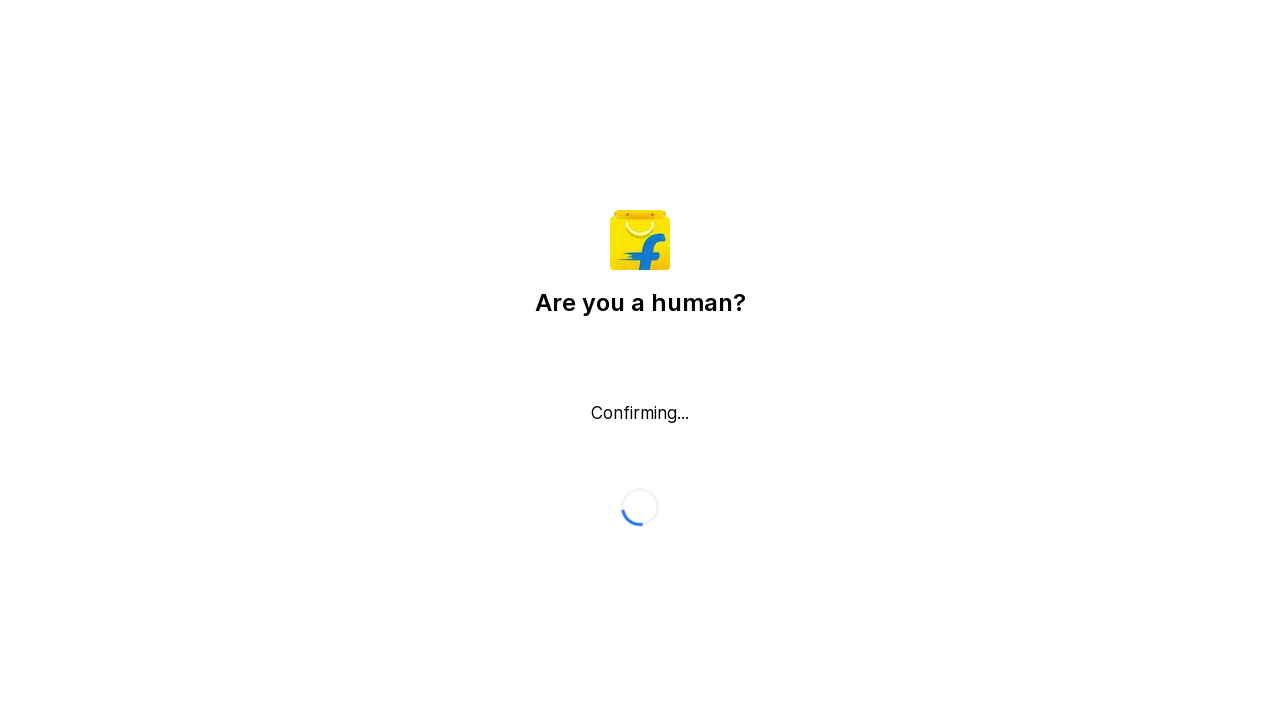

Waited for page DOM to be fully loaded
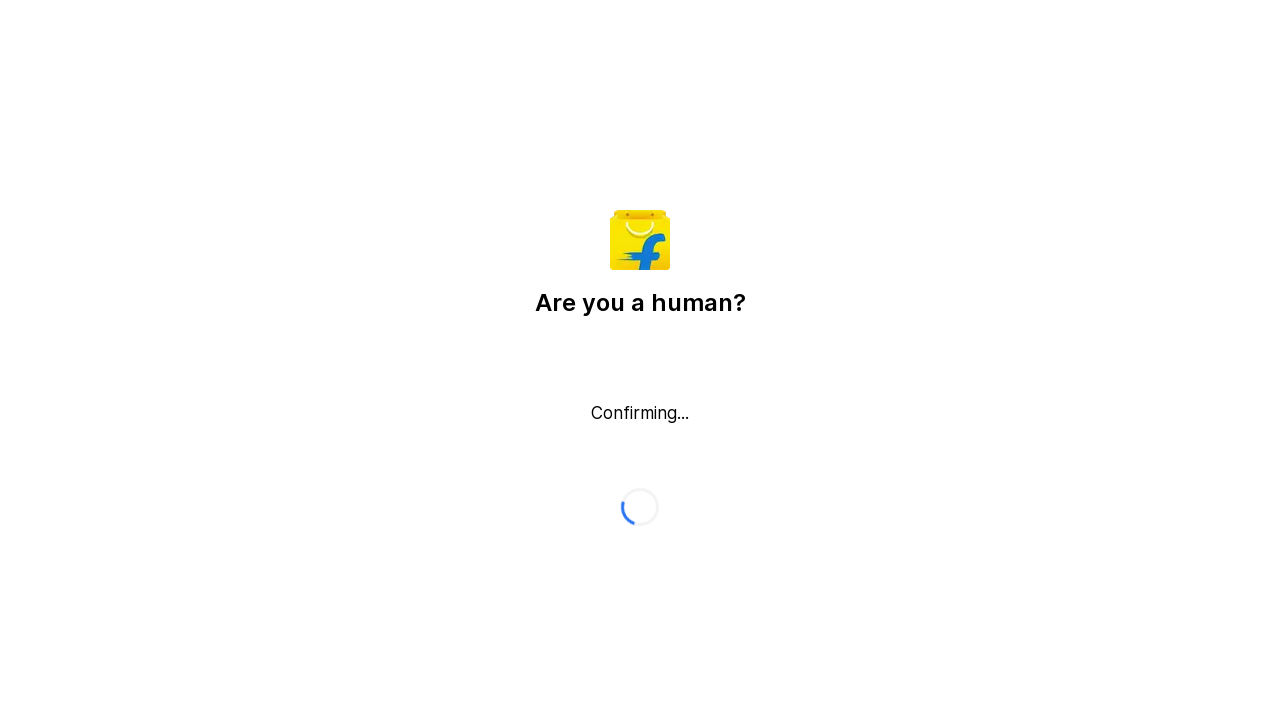

Verified page body element is present
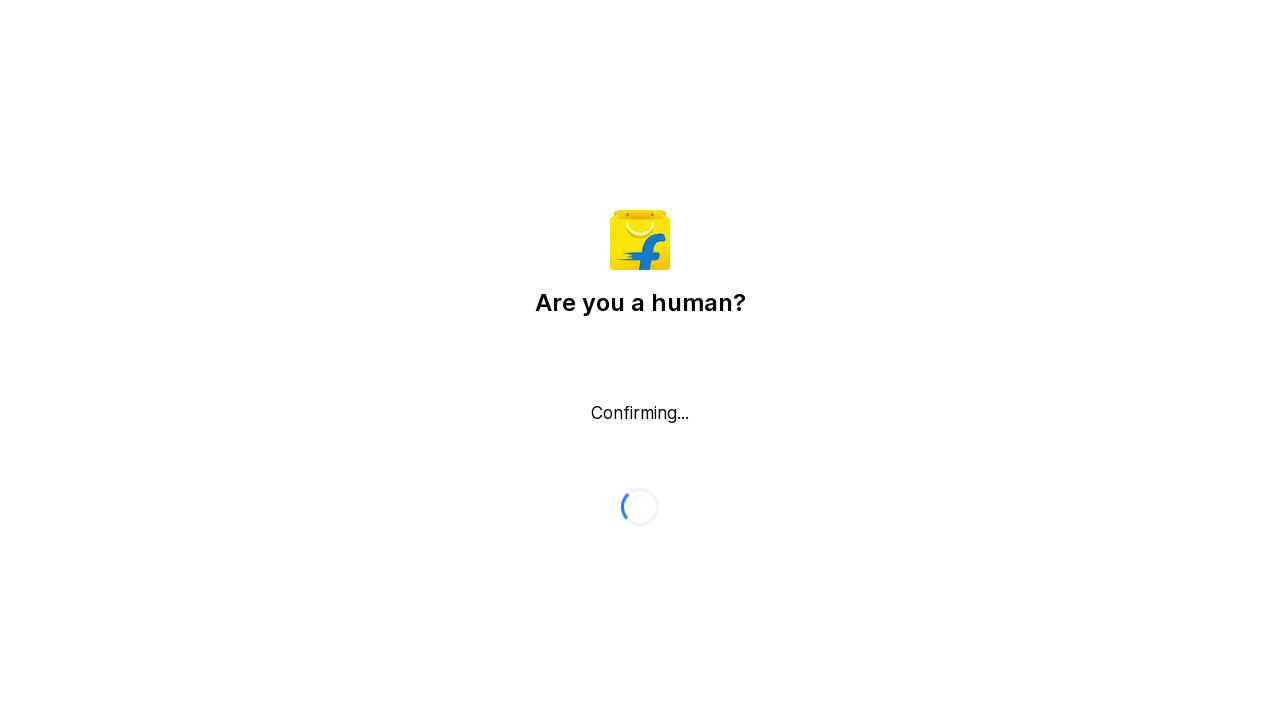

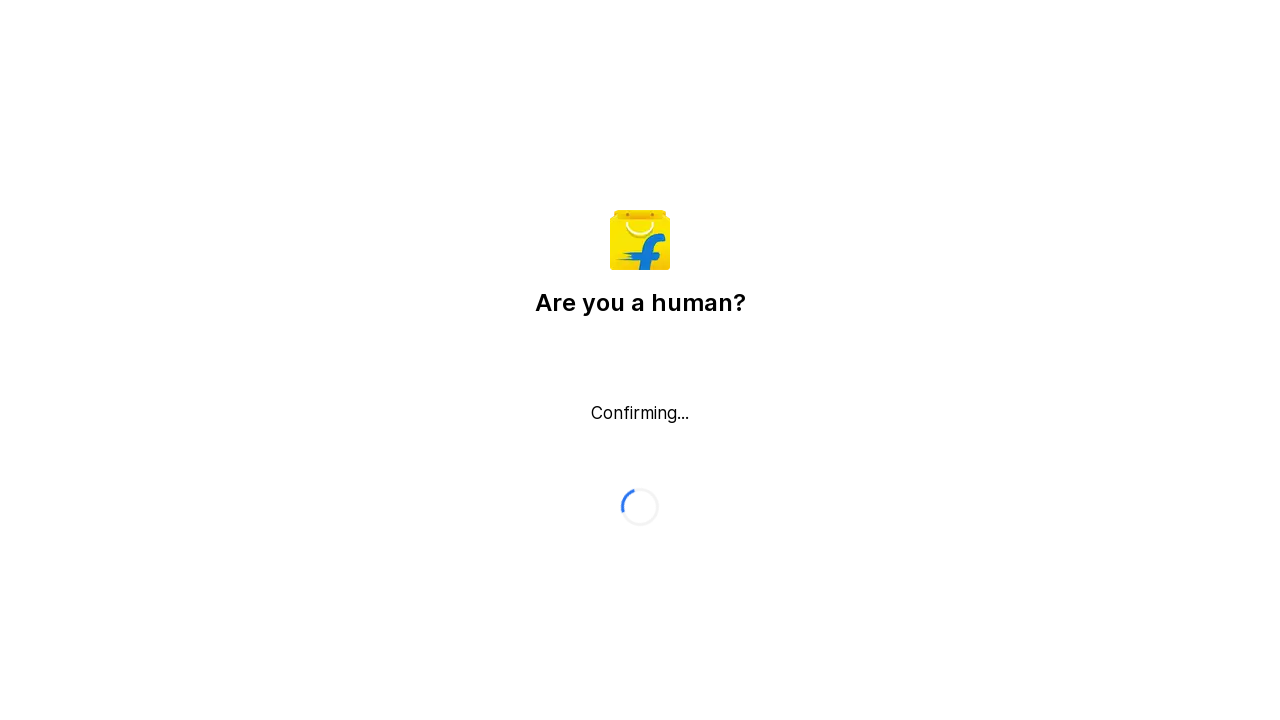